Tests form filling by clicking a specific link, then filling out a form with first name, last name, city, and country fields, and submitting the form.

Starting URL: http://suninjuly.github.io/find_link_text

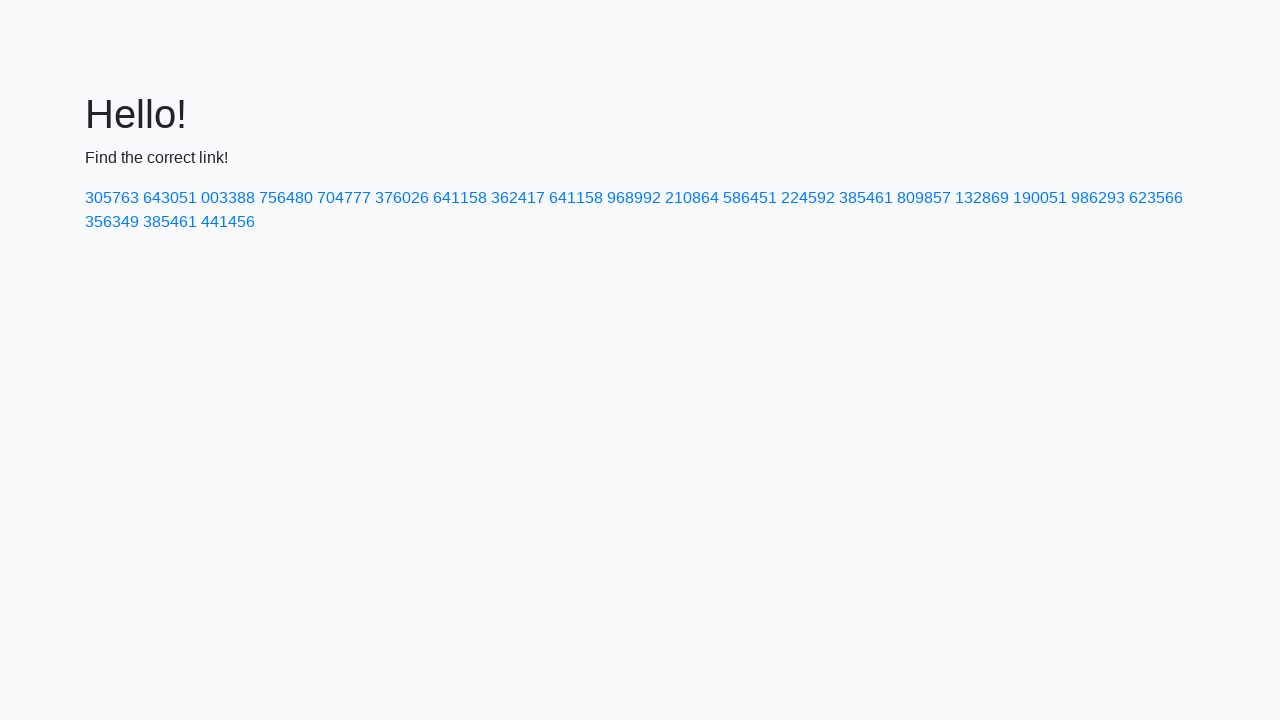

Clicked link with text '224592' at (808, 198) on text=224592
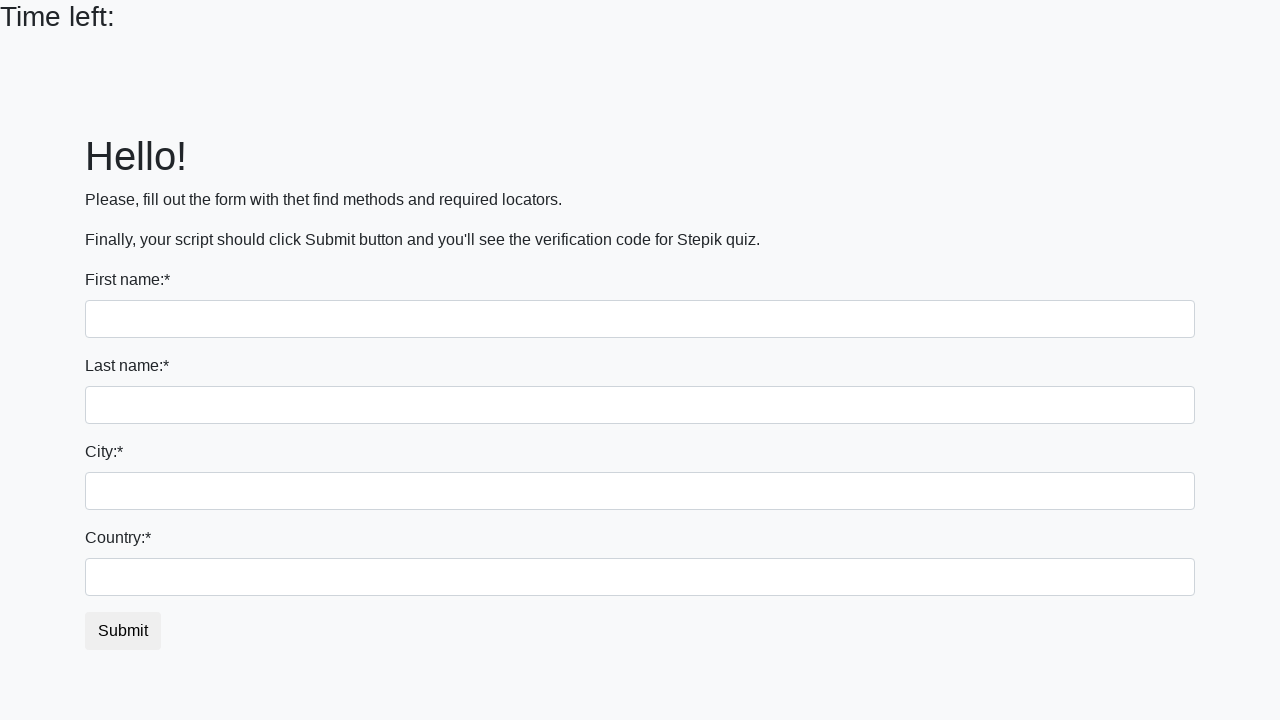

Filled first name field with 'Ivan' on input
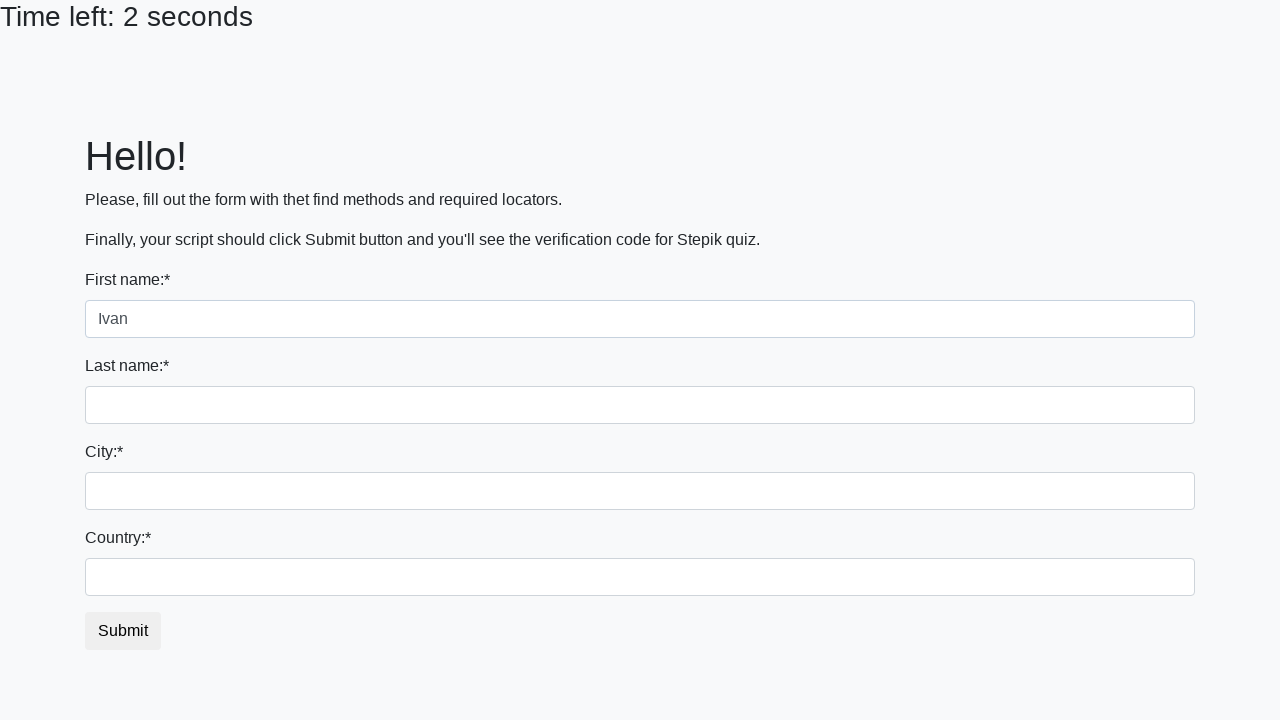

Filled last name field with 'Petrov' on input[name='last_name']
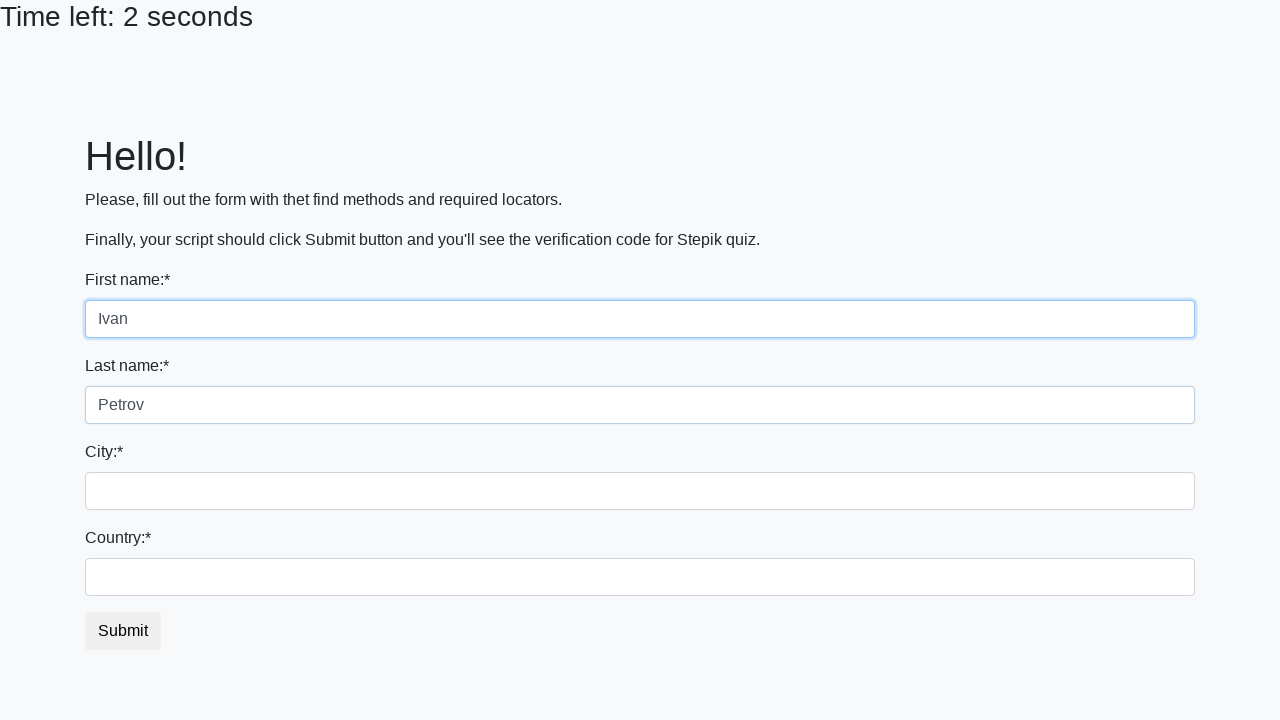

Filled city field with 'Smolensk' on .form-control.city
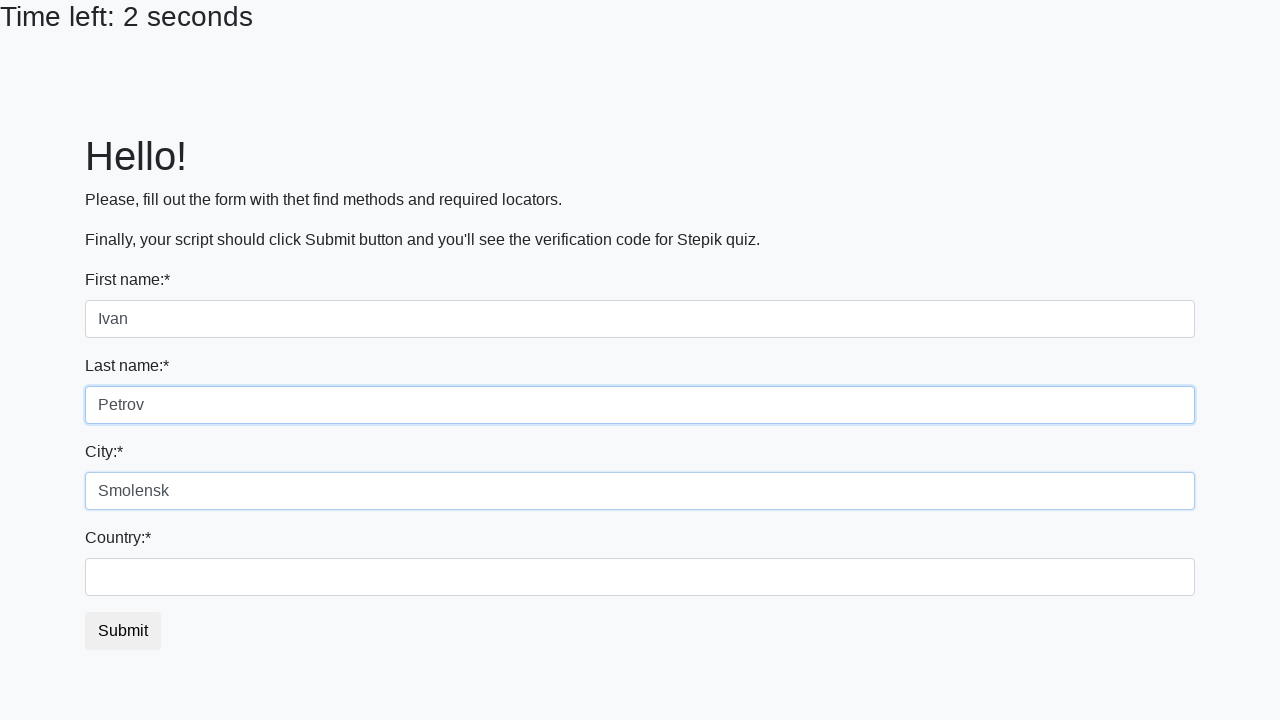

Filled country field with 'Russia' on #country
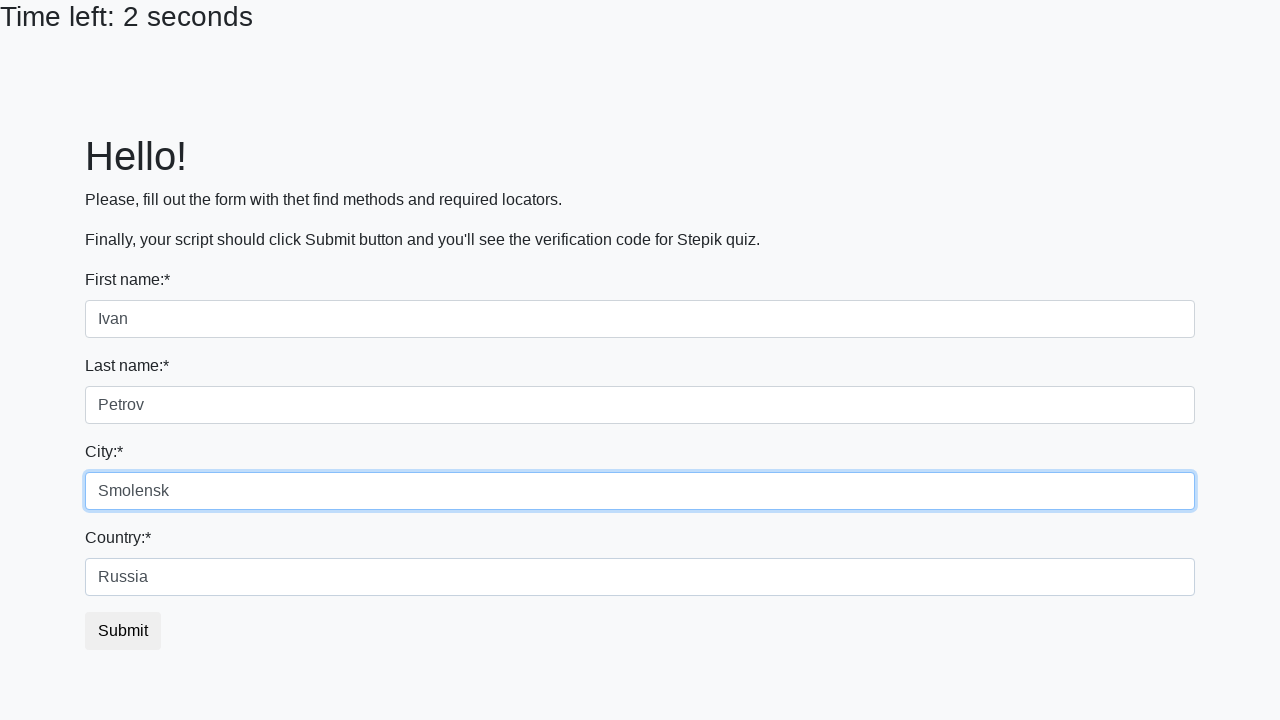

Clicked submit button to submit form at (123, 631) on button.btn
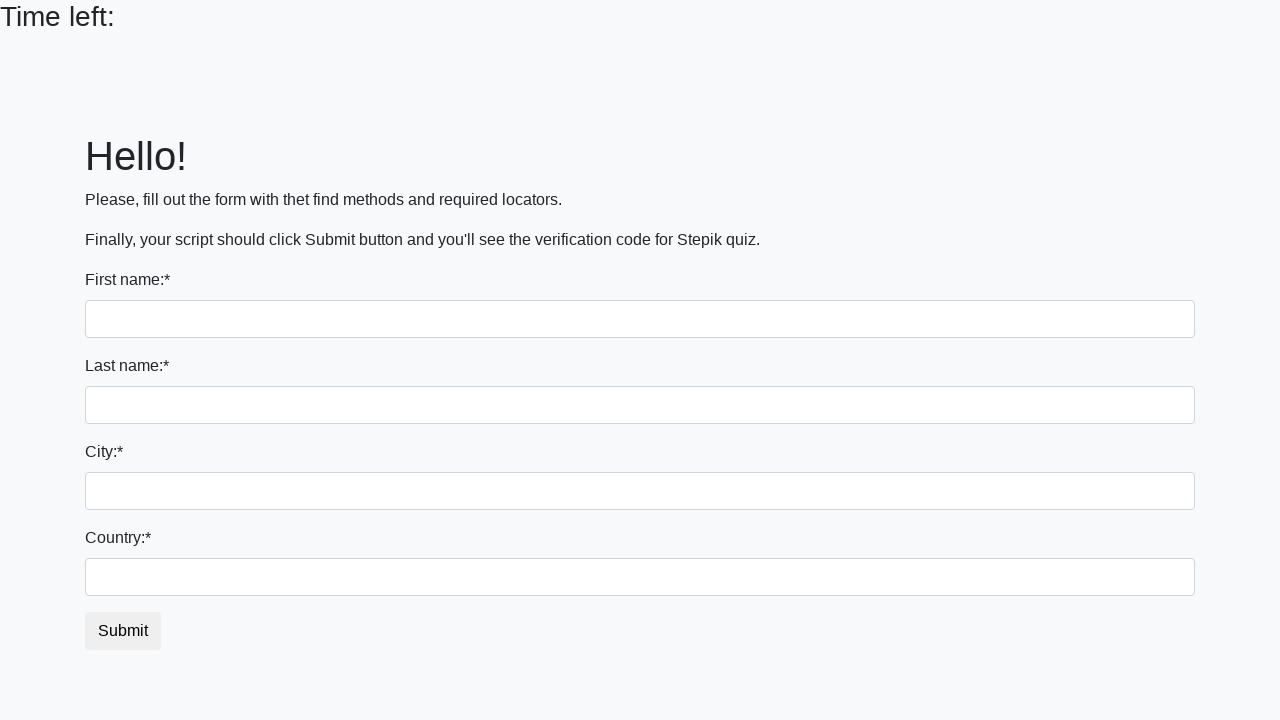

Waited 2 seconds for form submission to complete
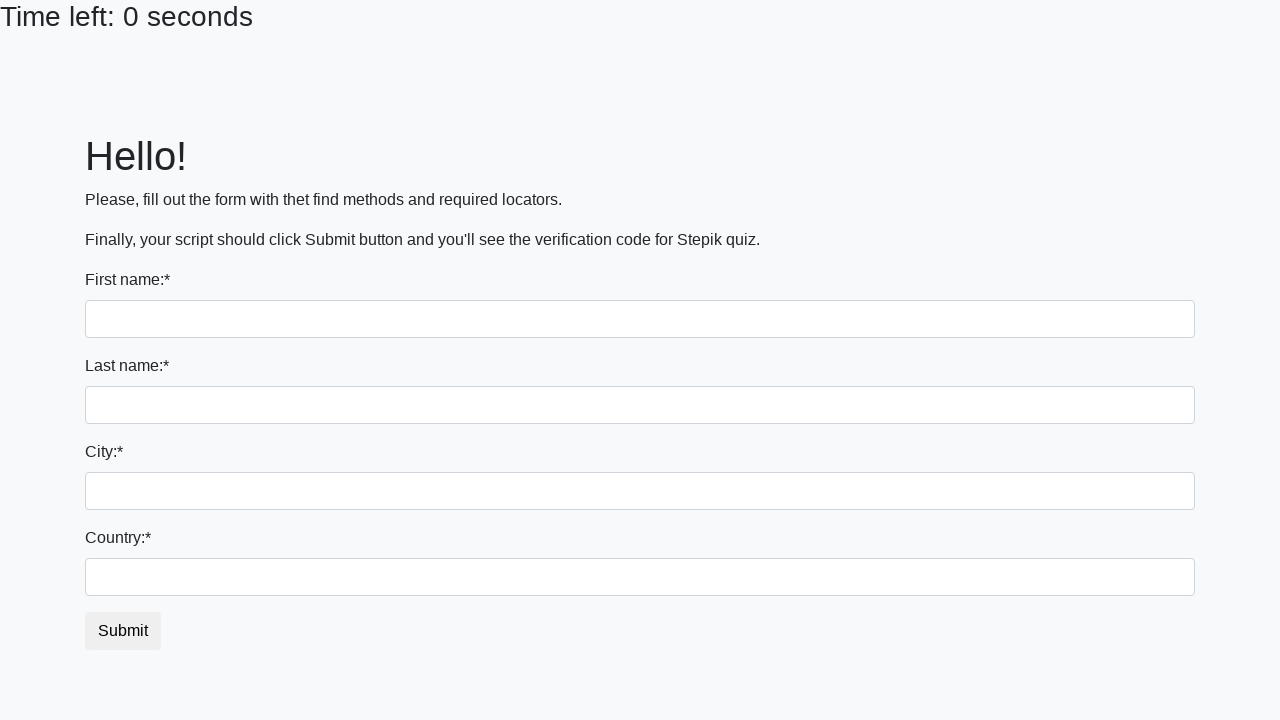

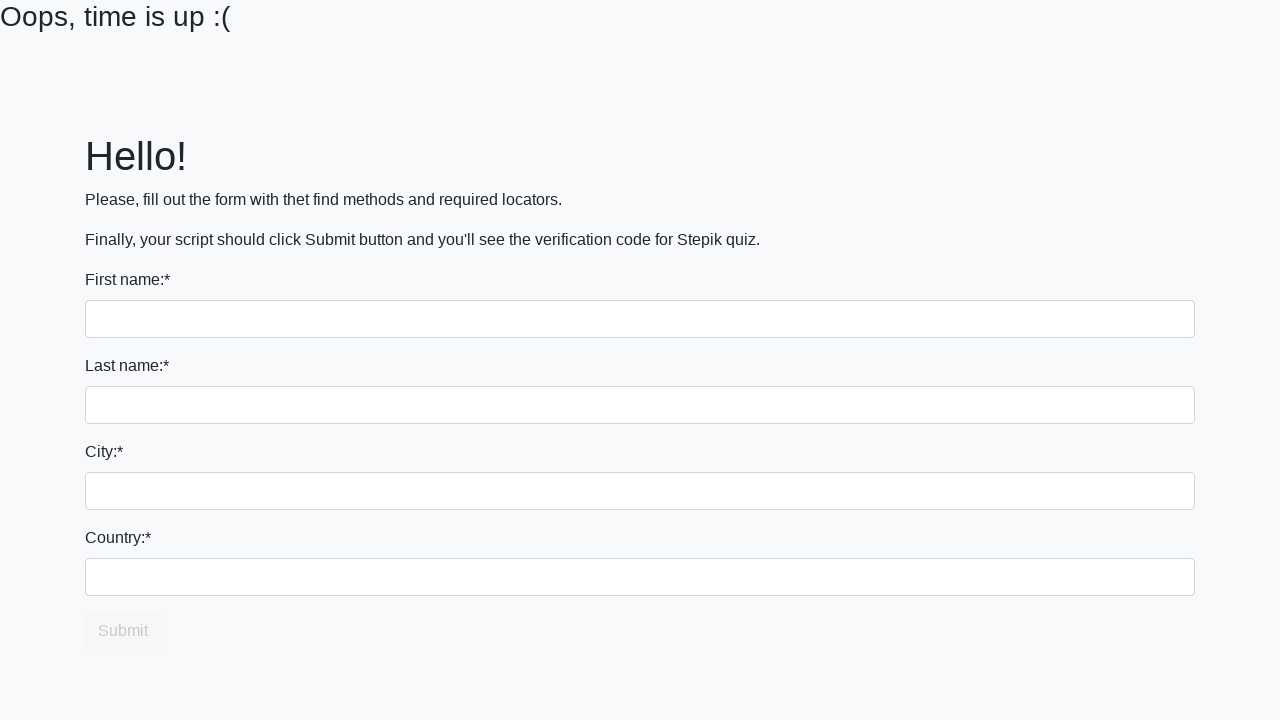